Tests Walmart search functionality by entering "Nutella" in the search box

Starting URL: https://www.walmart.com/

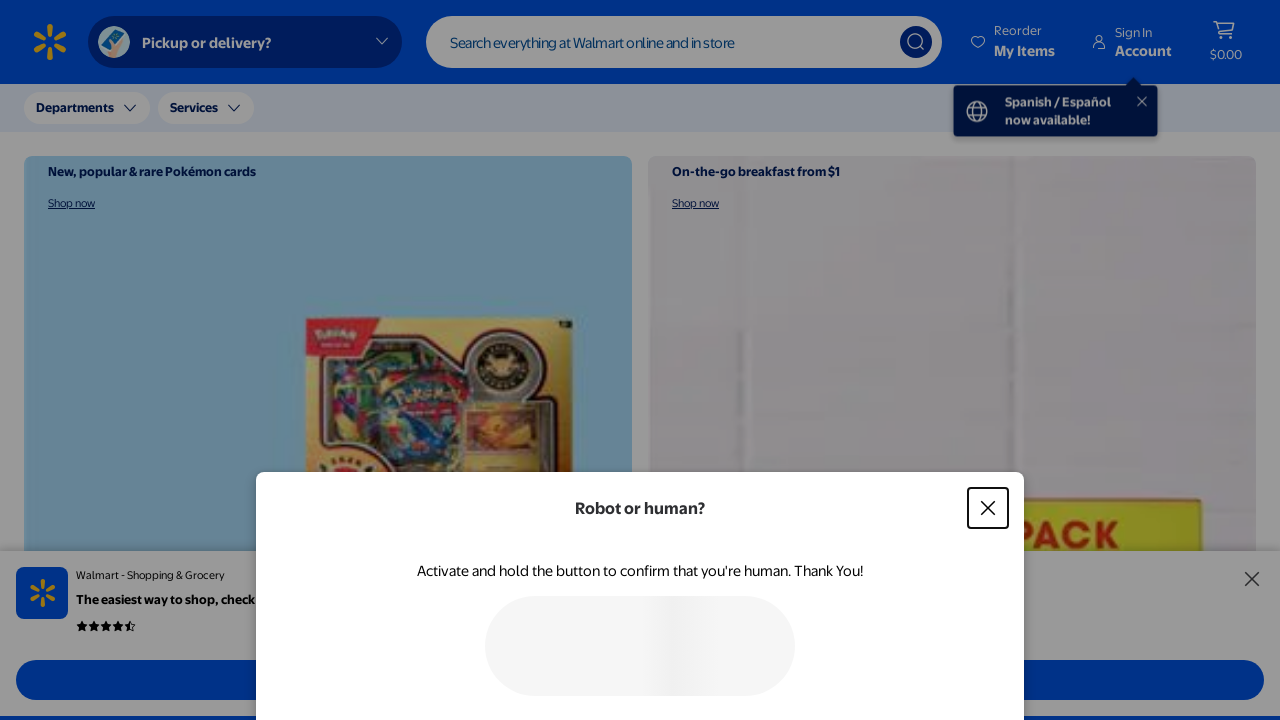

Navigated to Walmart homepage
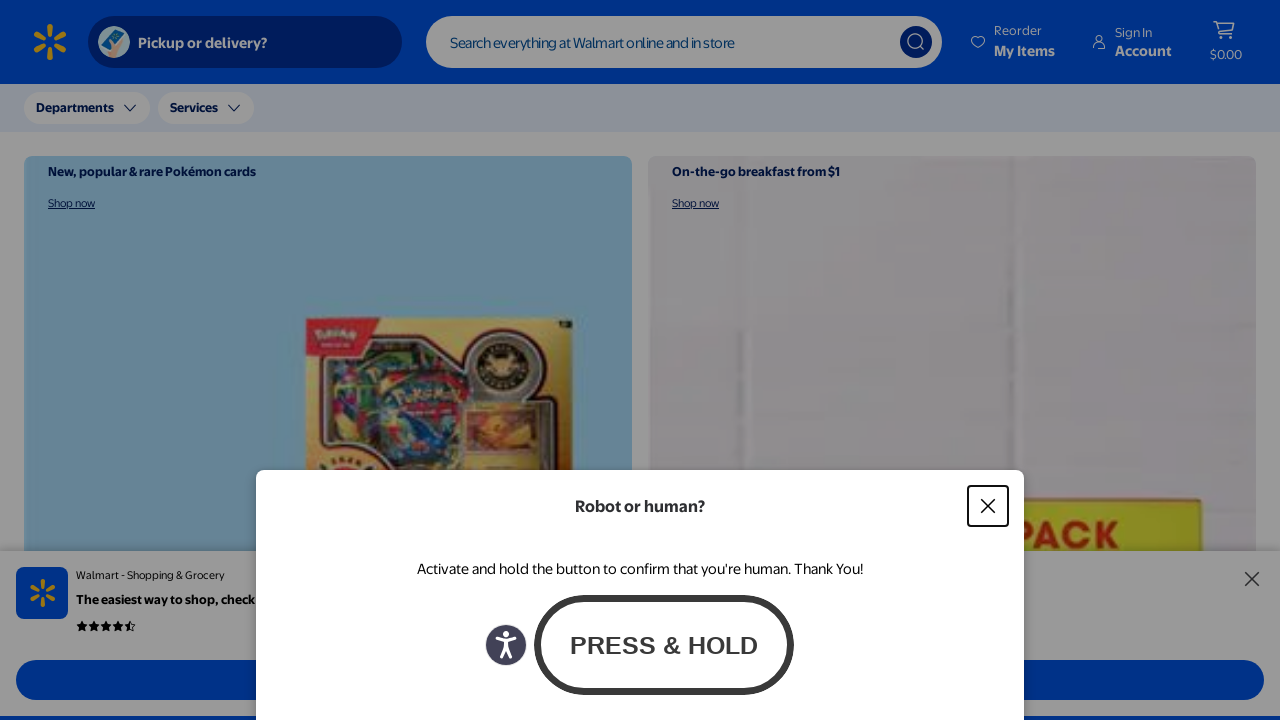

Entered 'Nutella' in the search box on input[name='q']
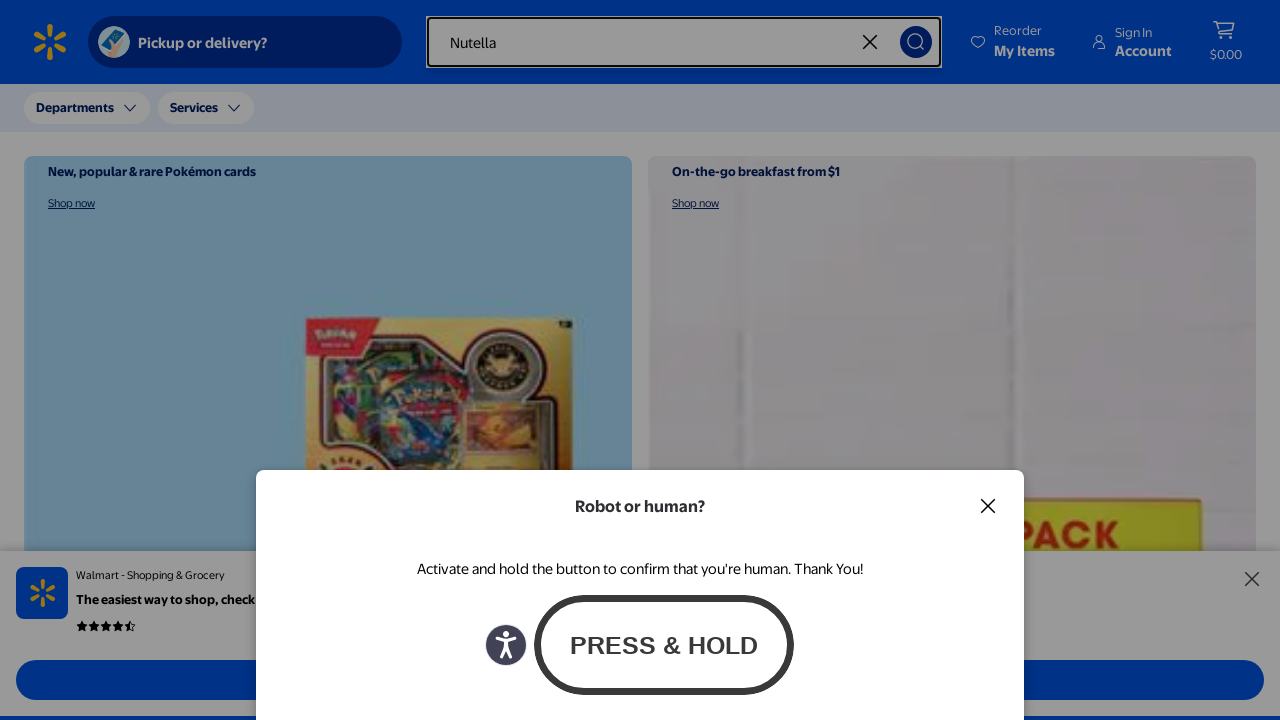

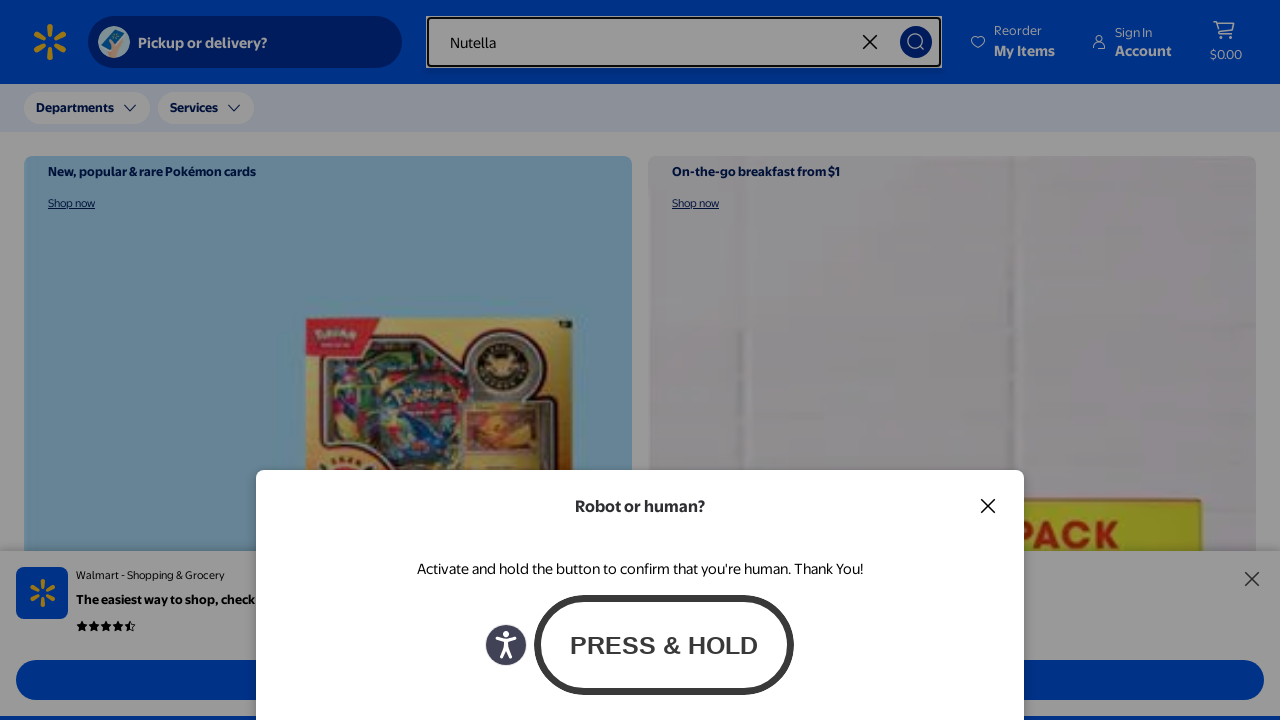